Navigates to an automation practice page and performs scroll actions - scrolling to the bottom of the page and then scrolling down by 500 pixels

Starting URL: https://rahulshettyacademy.com/AutomationPractice/

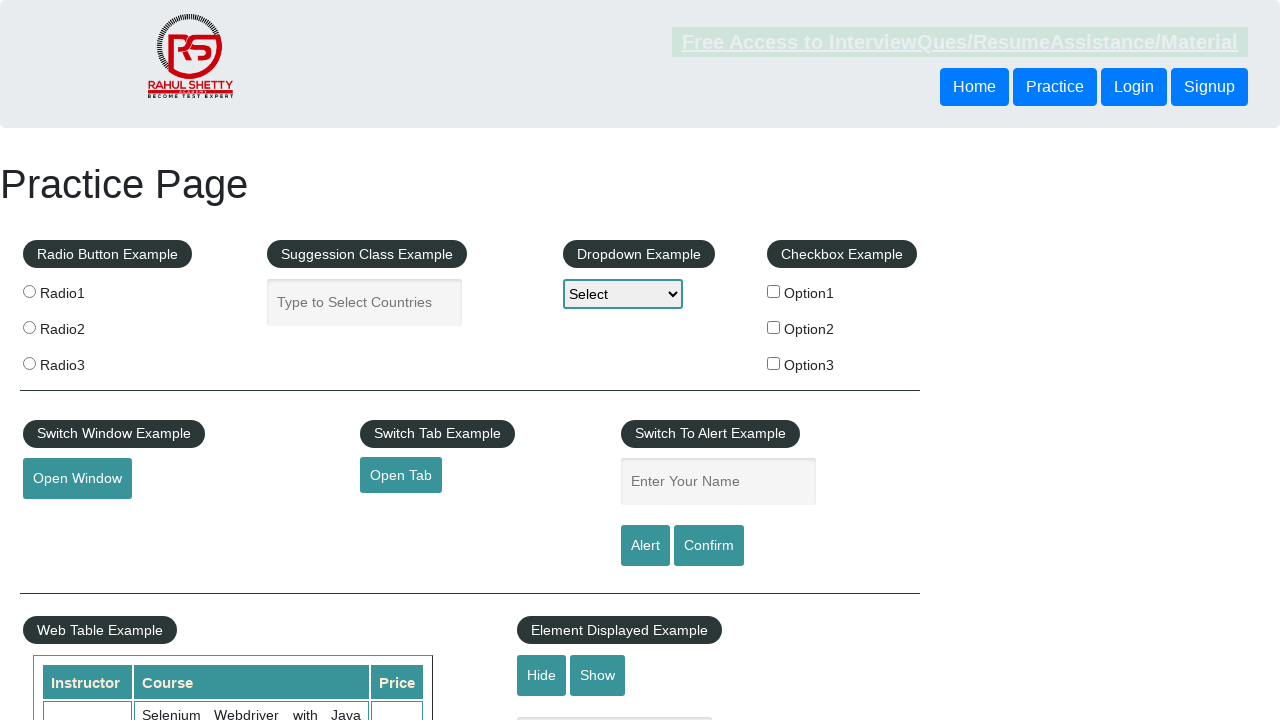

Navigated to automation practice page
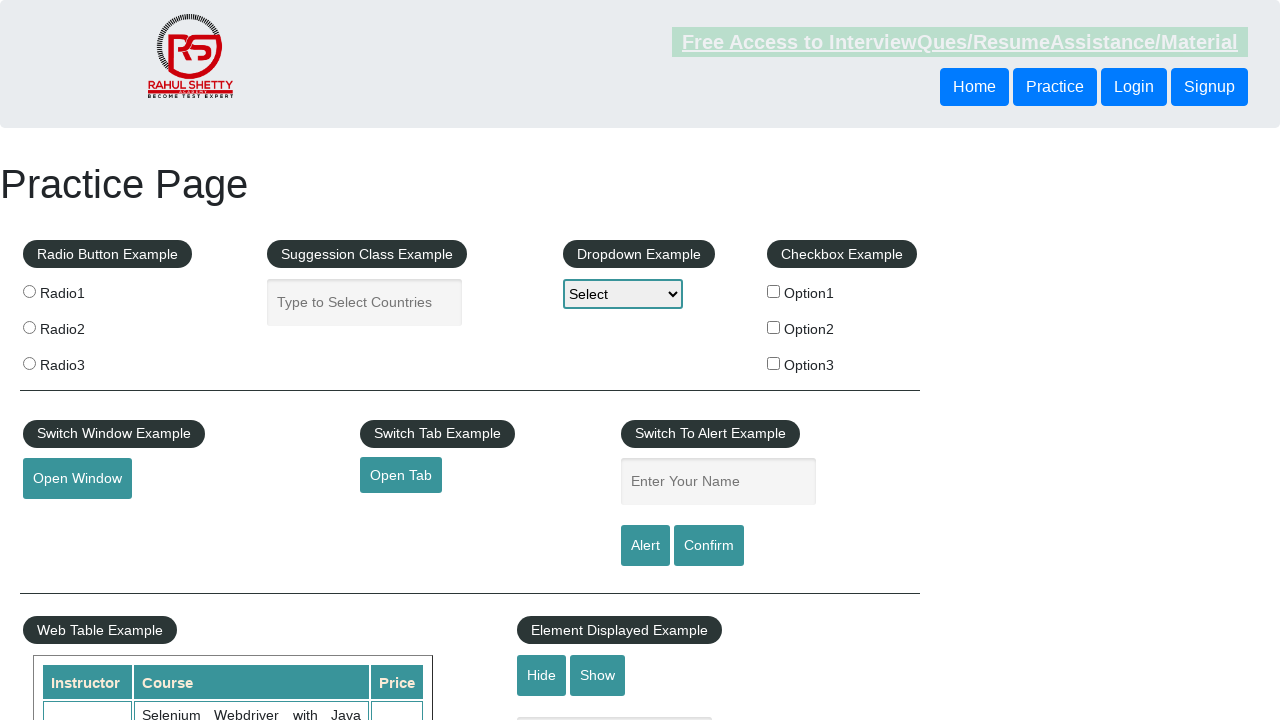

Scrolled to the bottom of the page
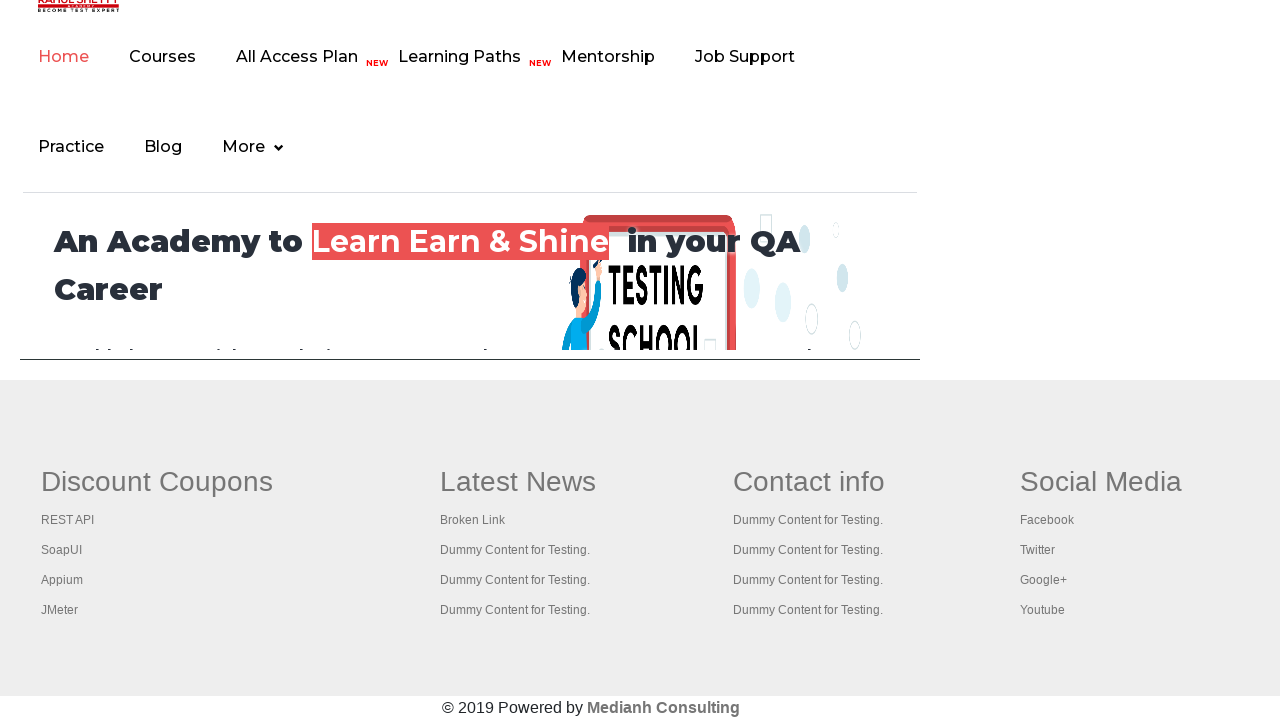

Scrolled down by 500 pixels
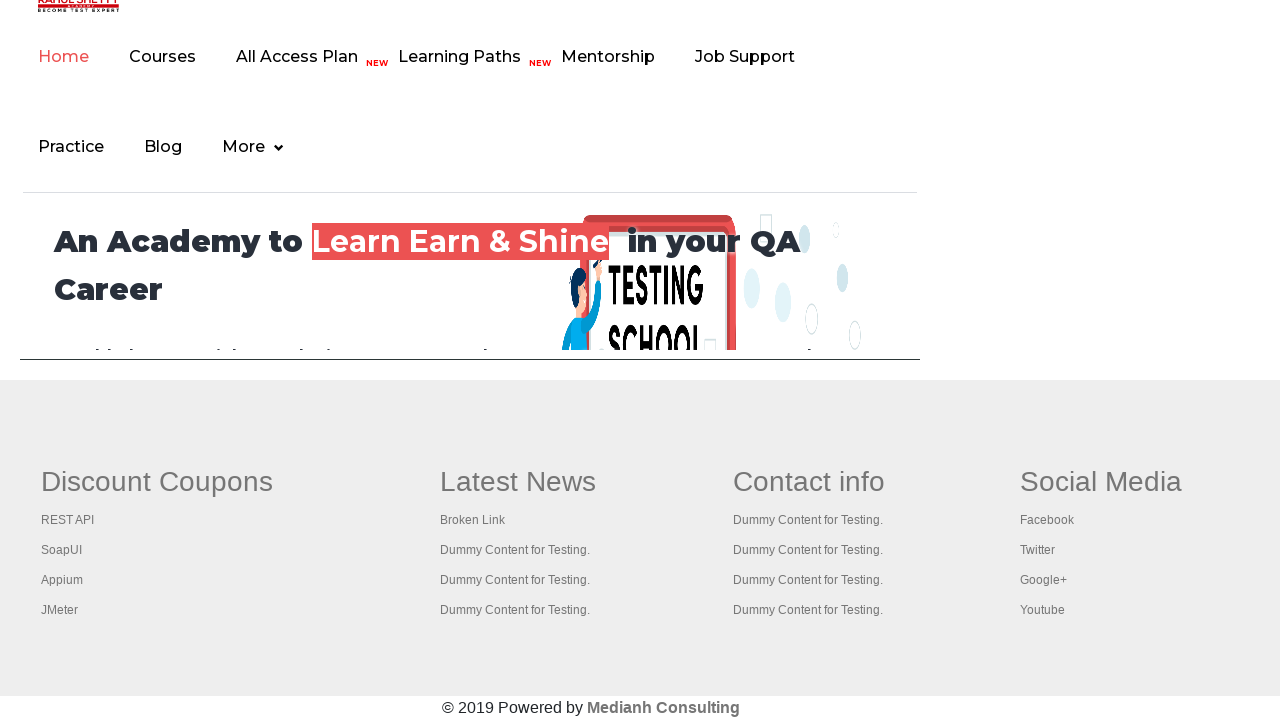

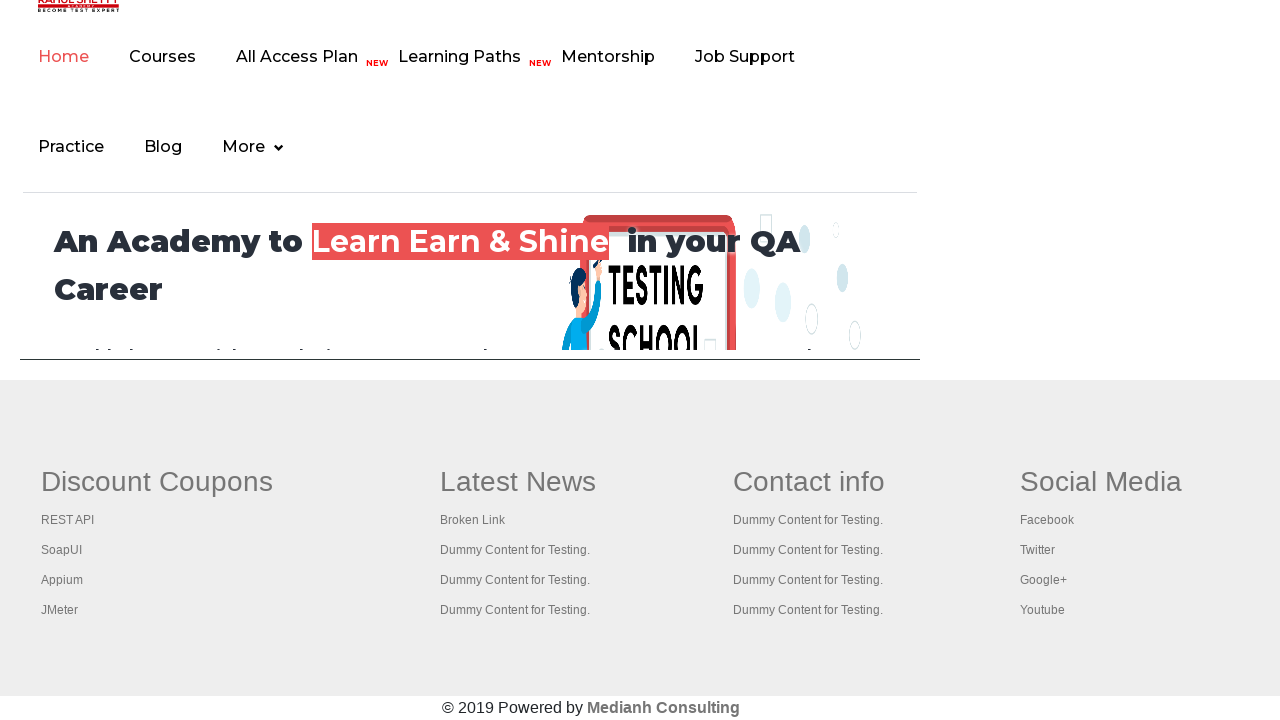